Tests filtering to display only completed todo items

Starting URL: https://demo.playwright.dev/todomvc

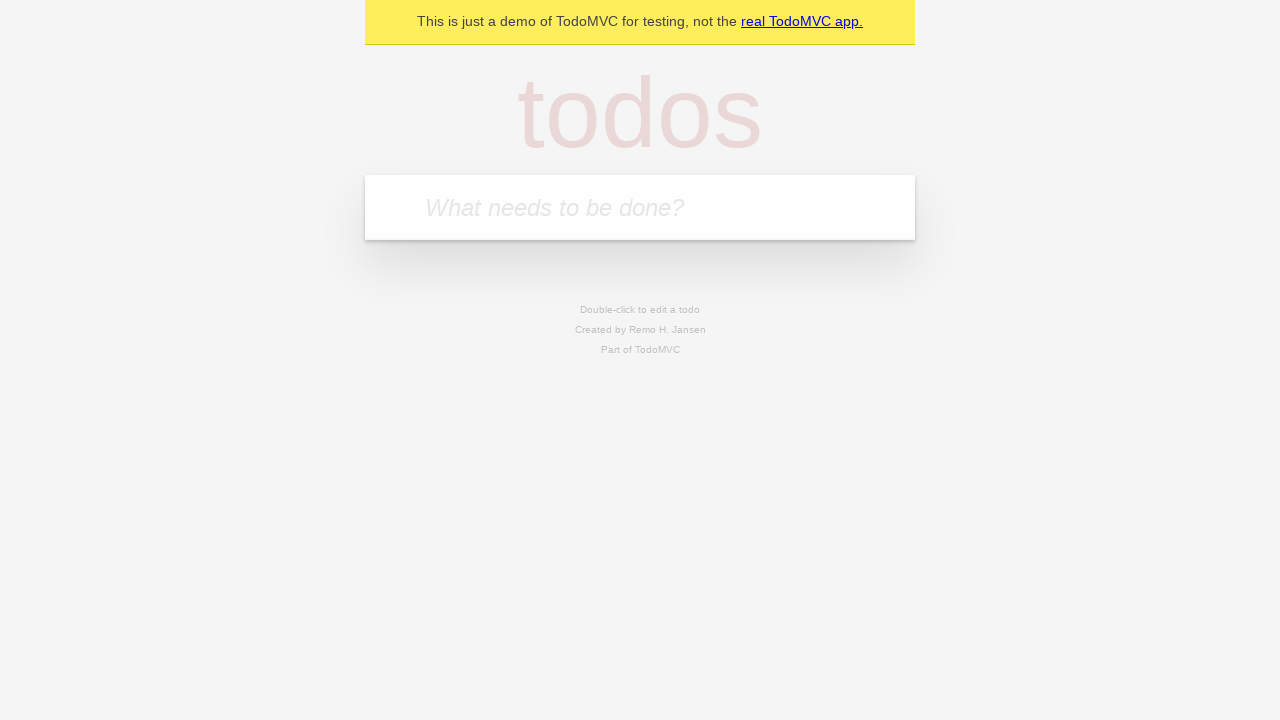

Filled todo input with 'buy some cheese' on internal:attr=[placeholder="What needs to be done?"i]
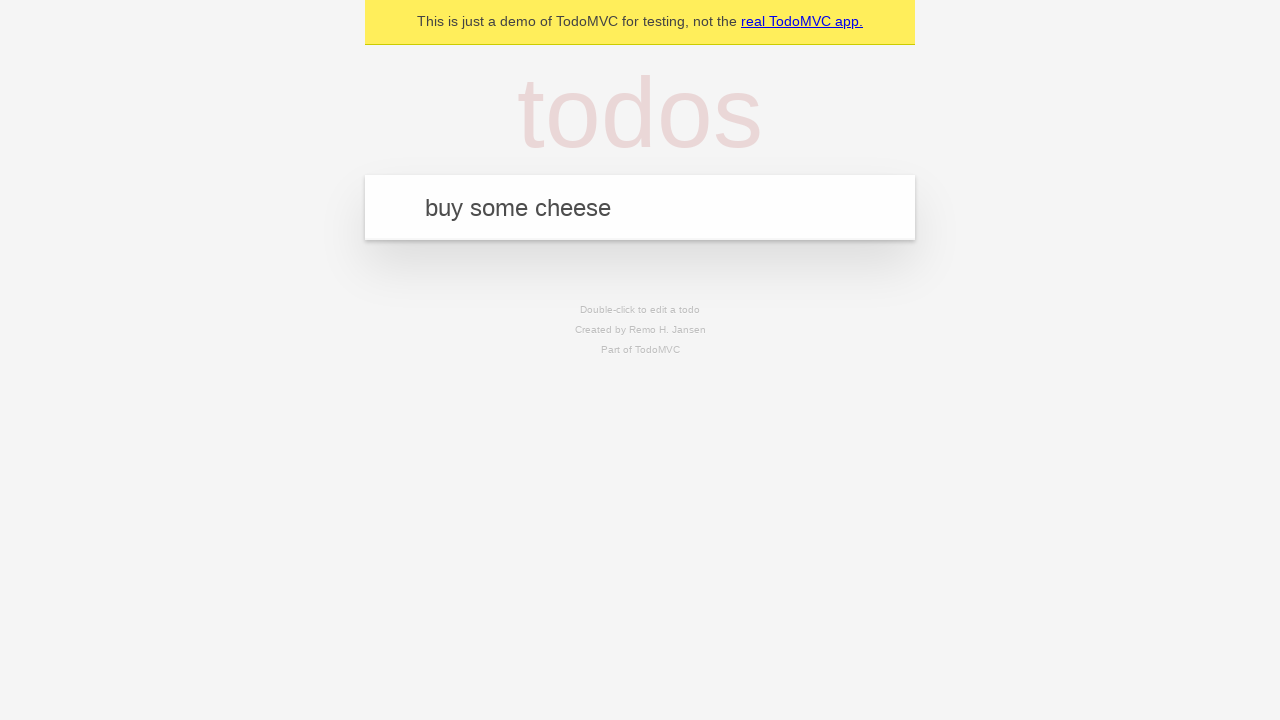

Pressed Enter to add first todo item on internal:attr=[placeholder="What needs to be done?"i]
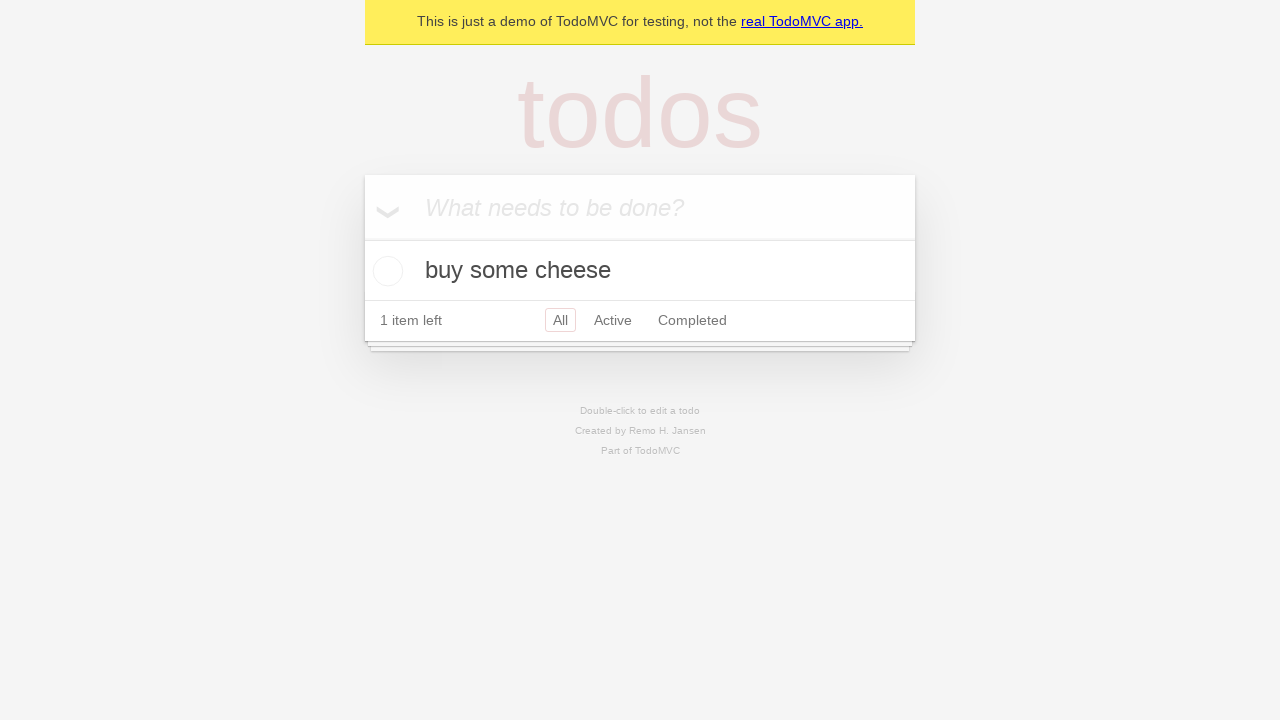

Filled todo input with 'feed the cat' on internal:attr=[placeholder="What needs to be done?"i]
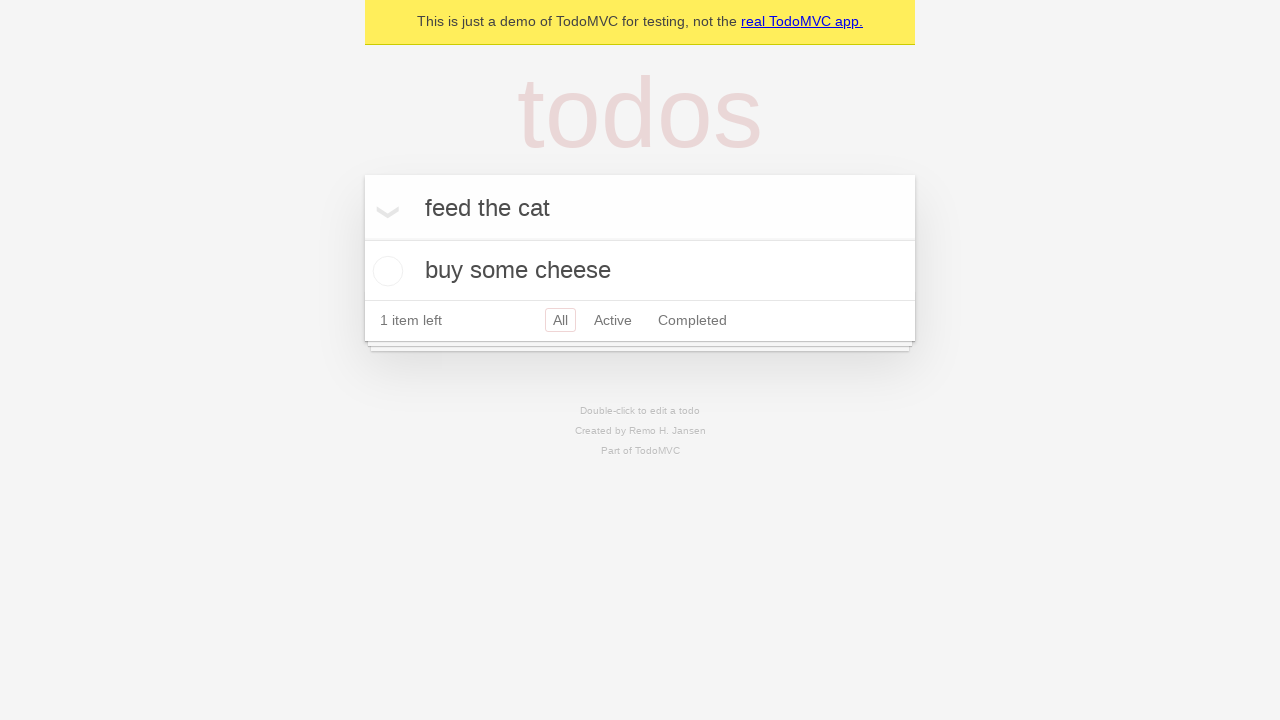

Pressed Enter to add second todo item on internal:attr=[placeholder="What needs to be done?"i]
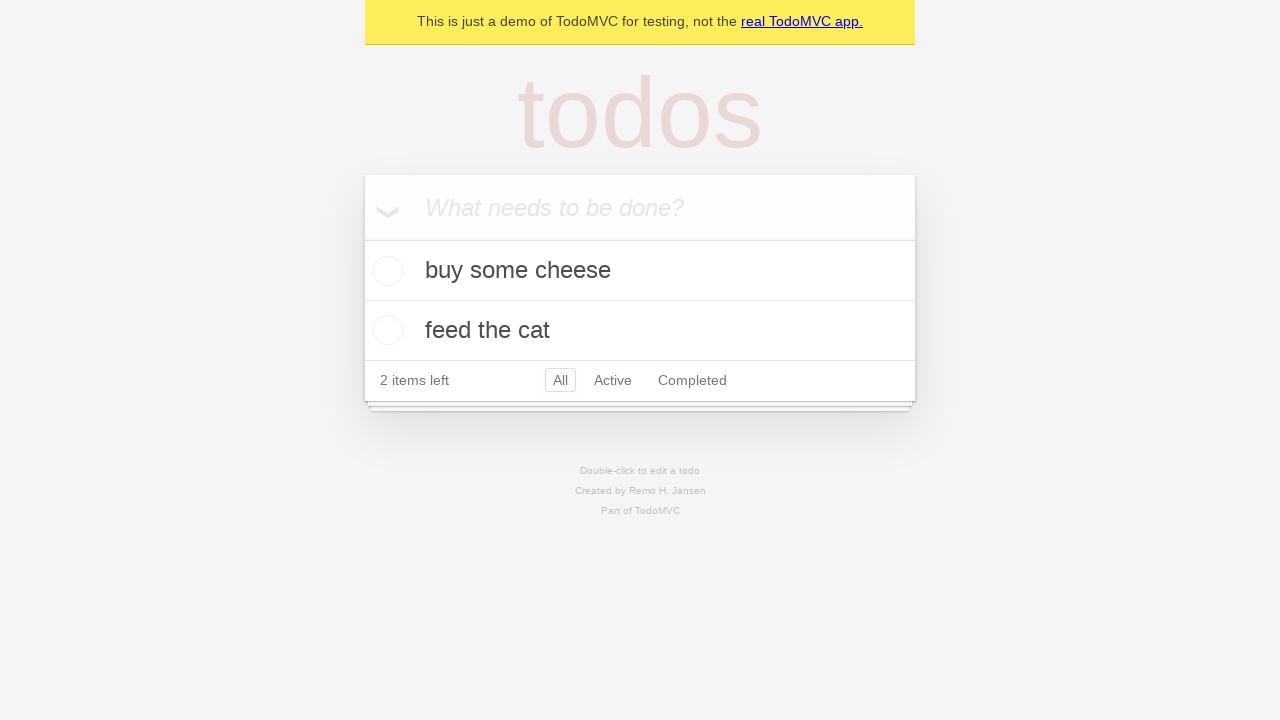

Filled todo input with 'book a doctors appointment' on internal:attr=[placeholder="What needs to be done?"i]
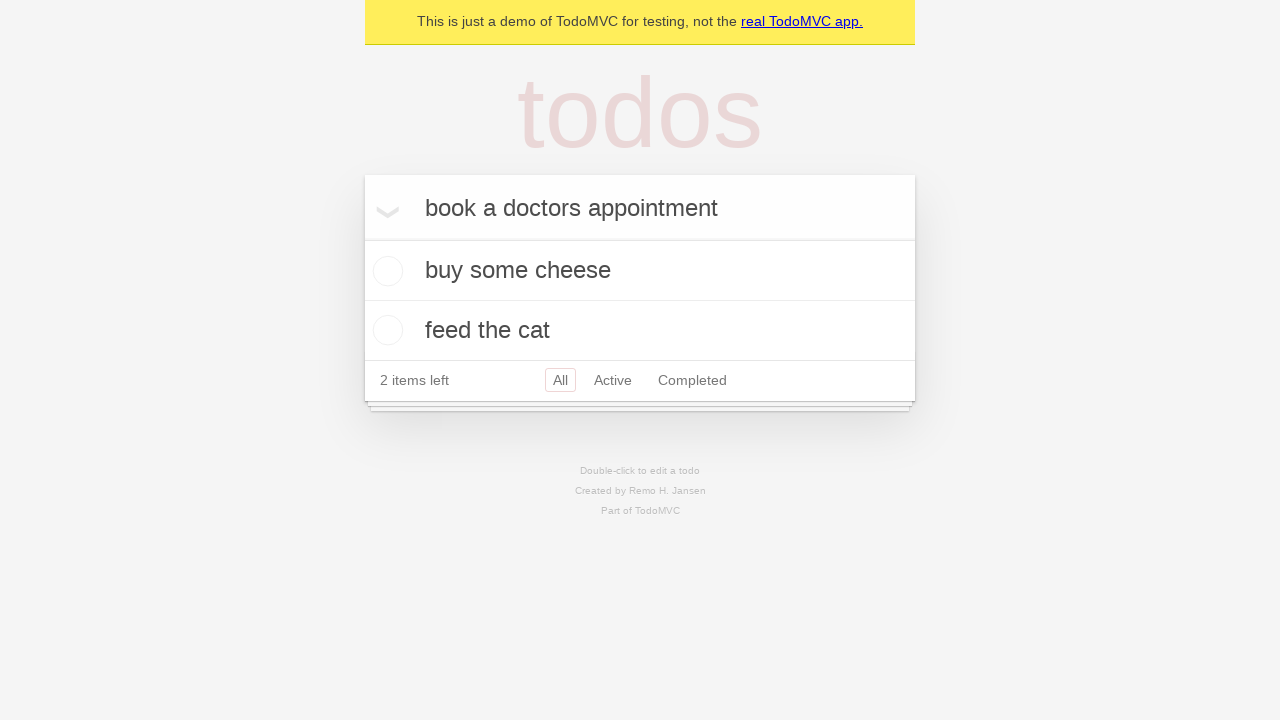

Pressed Enter to add third todo item on internal:attr=[placeholder="What needs to be done?"i]
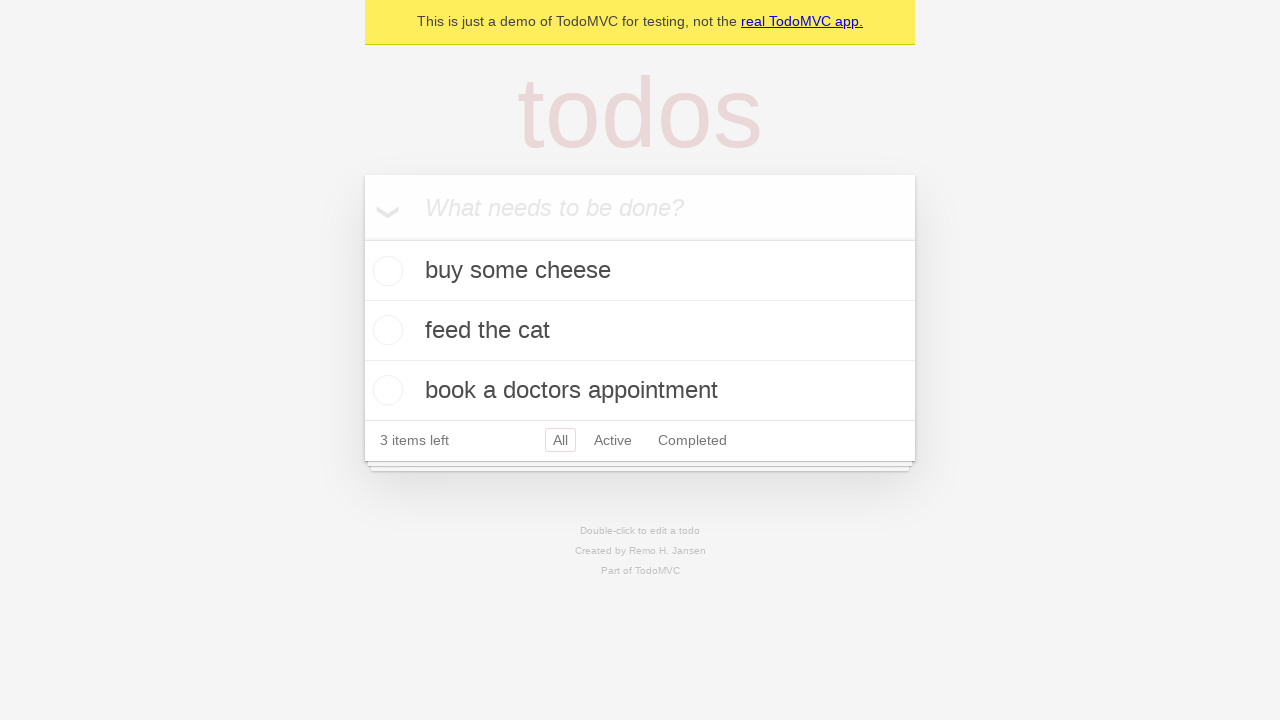

Checked the checkbox for second todo item to mark as completed at (385, 330) on internal:testid=[data-testid="todo-item"s] >> nth=1 >> internal:role=checkbox
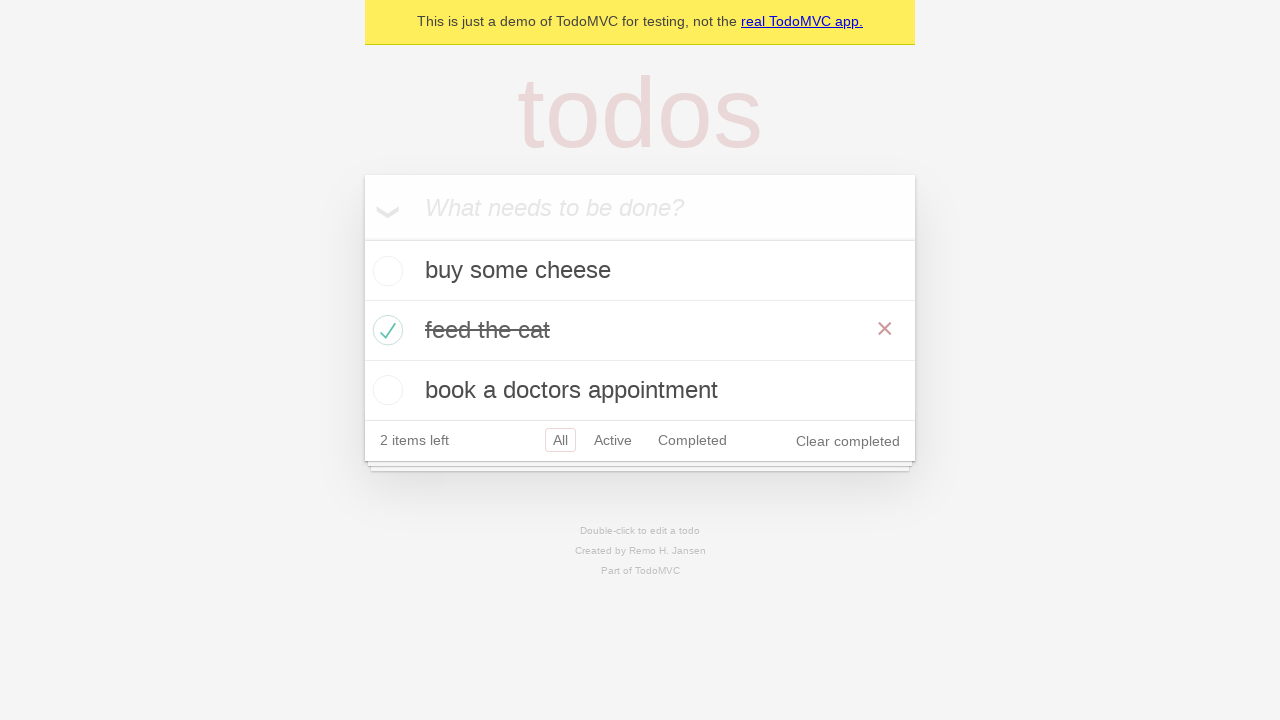

Clicked the Completed filter link at (692, 440) on internal:role=link[name="Completed"i]
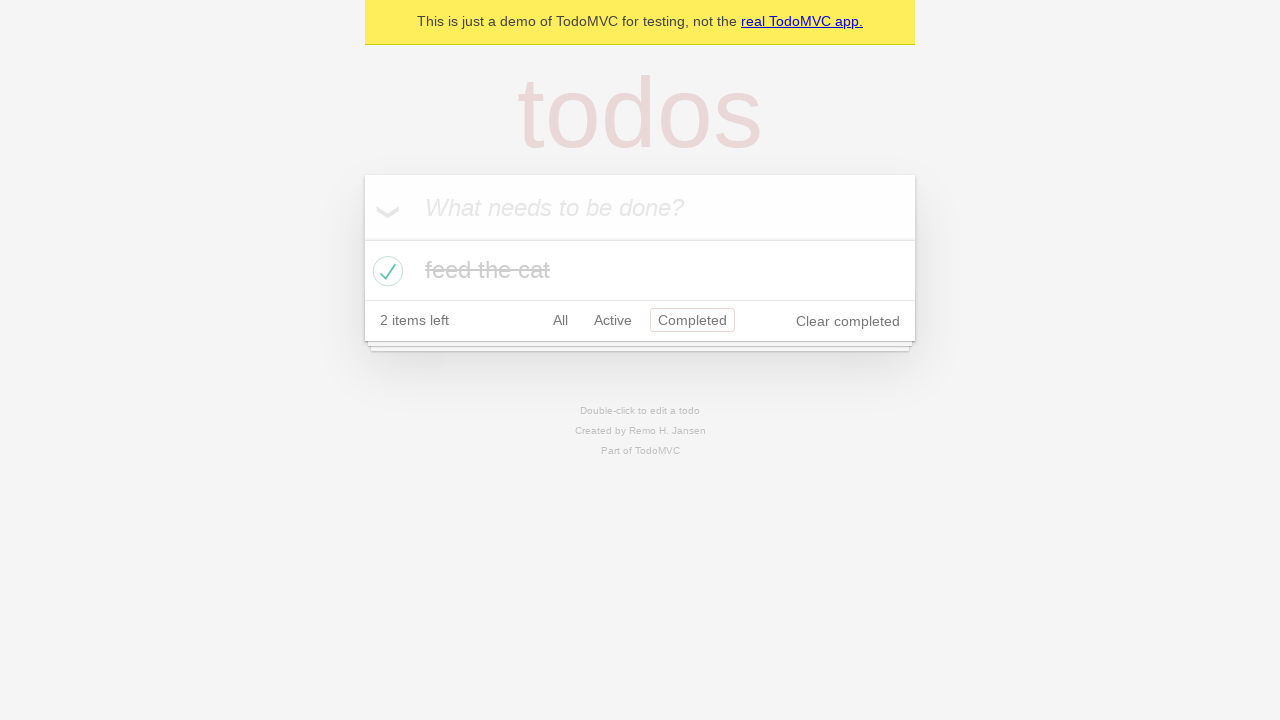

Waited for filtered view to display only the completed todo item
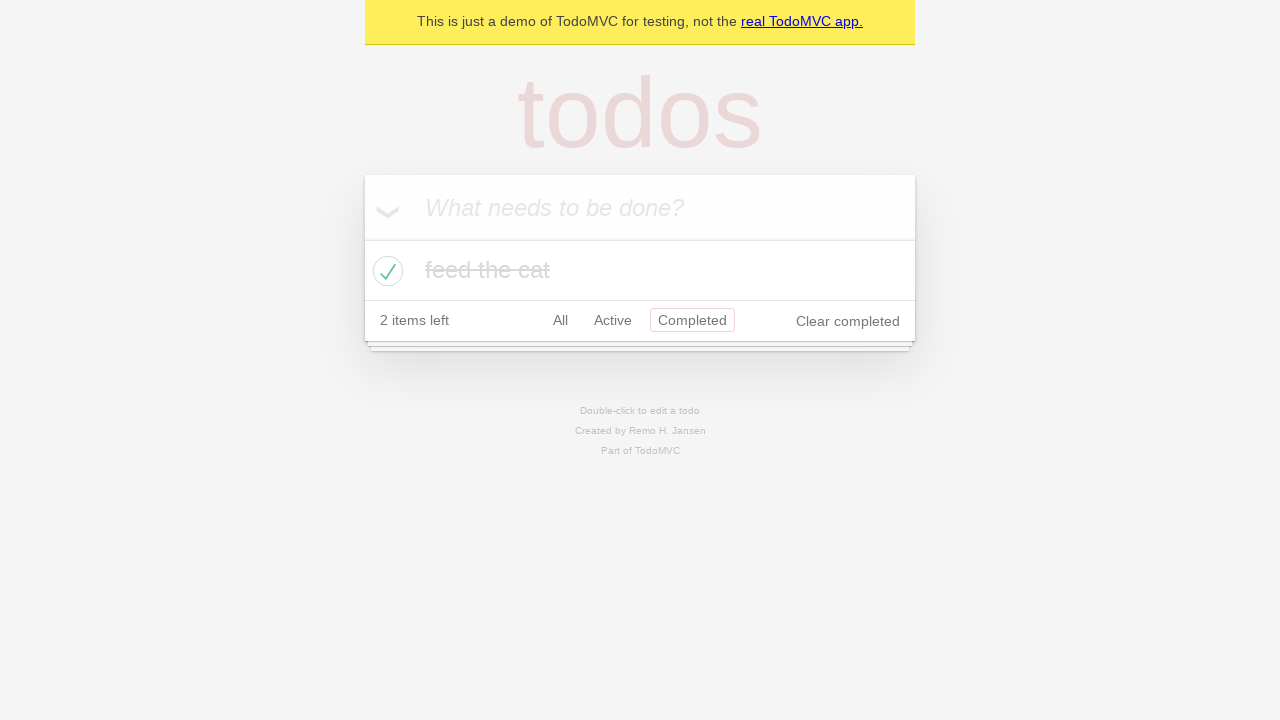

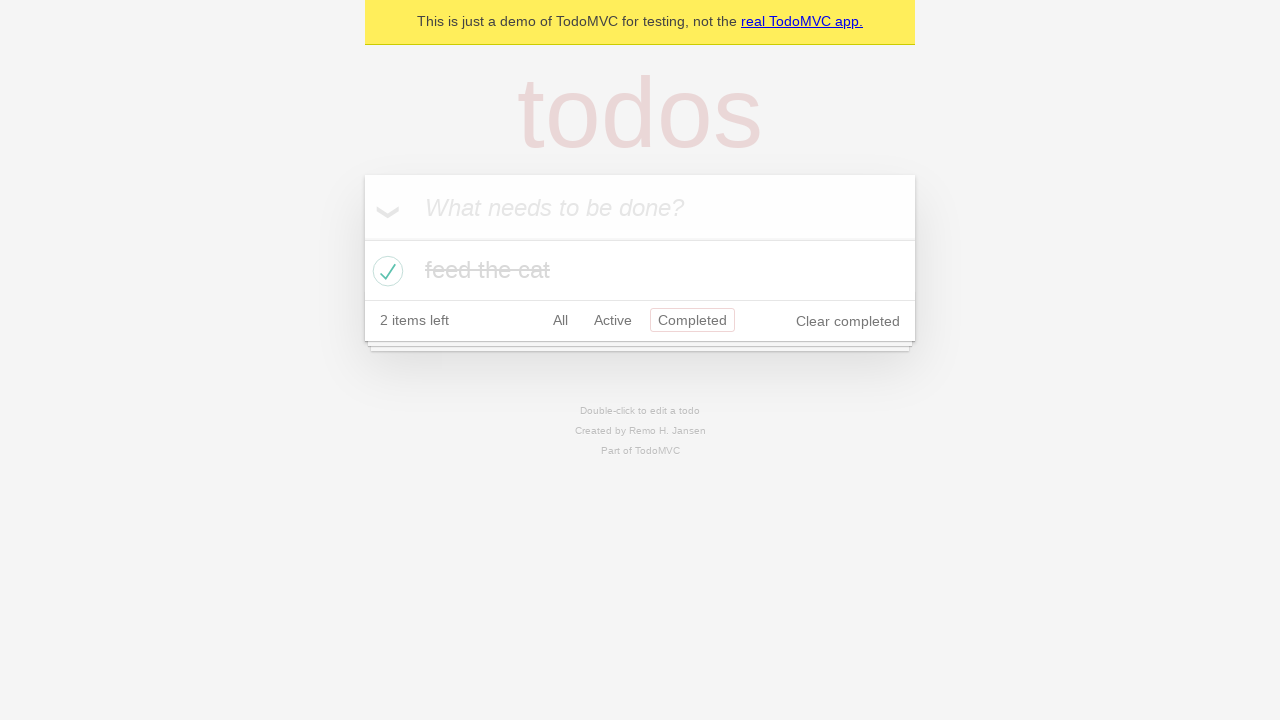